Tests the availability check form on Claro's website by selecting a province from a dropdown menu

Starting URL: https://tienda.claro.com.do/sx/consulta-tu-disponibilidad/internet-fijo-residencial

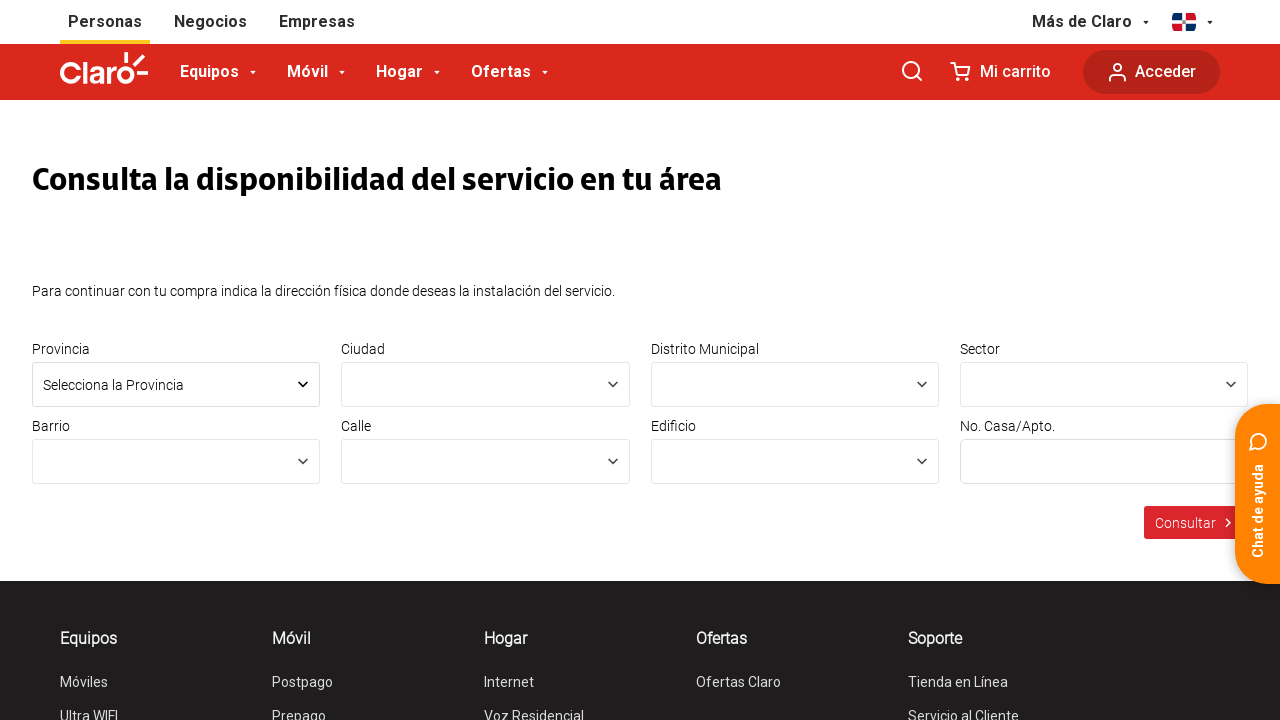

Waited for province dropdown to be available
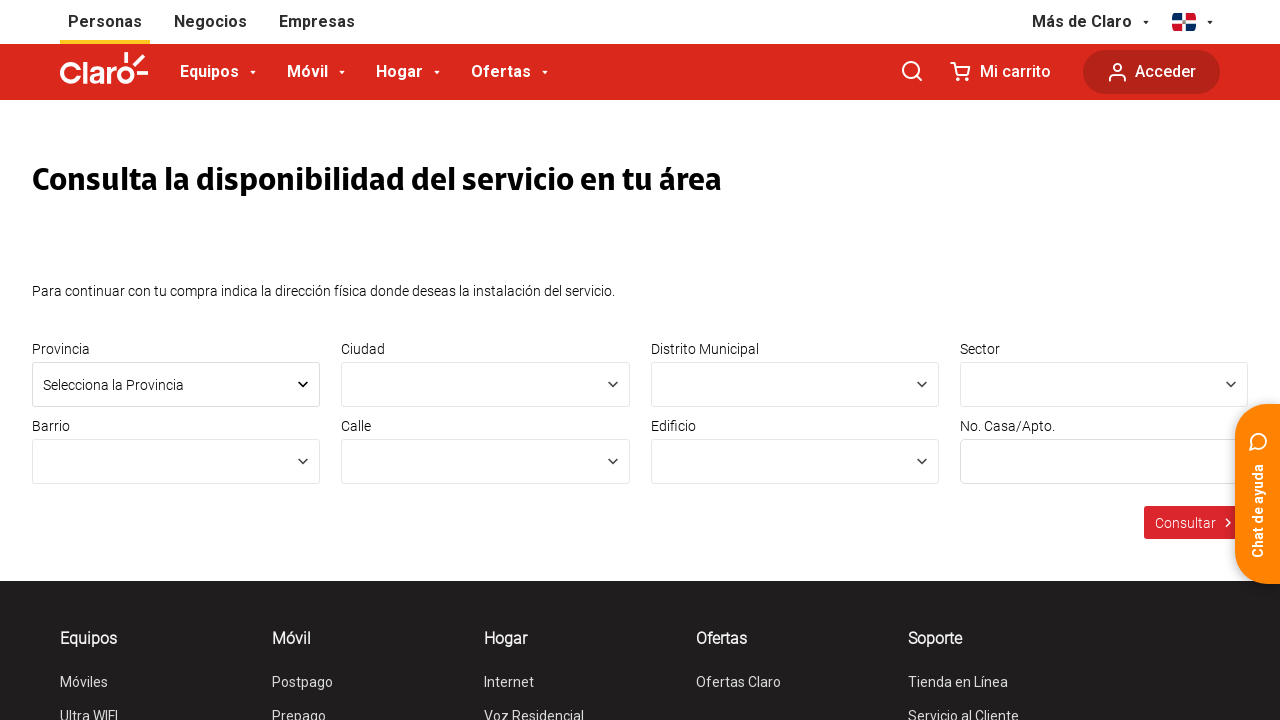

Selected province from dropdown (6th option) on #provincia
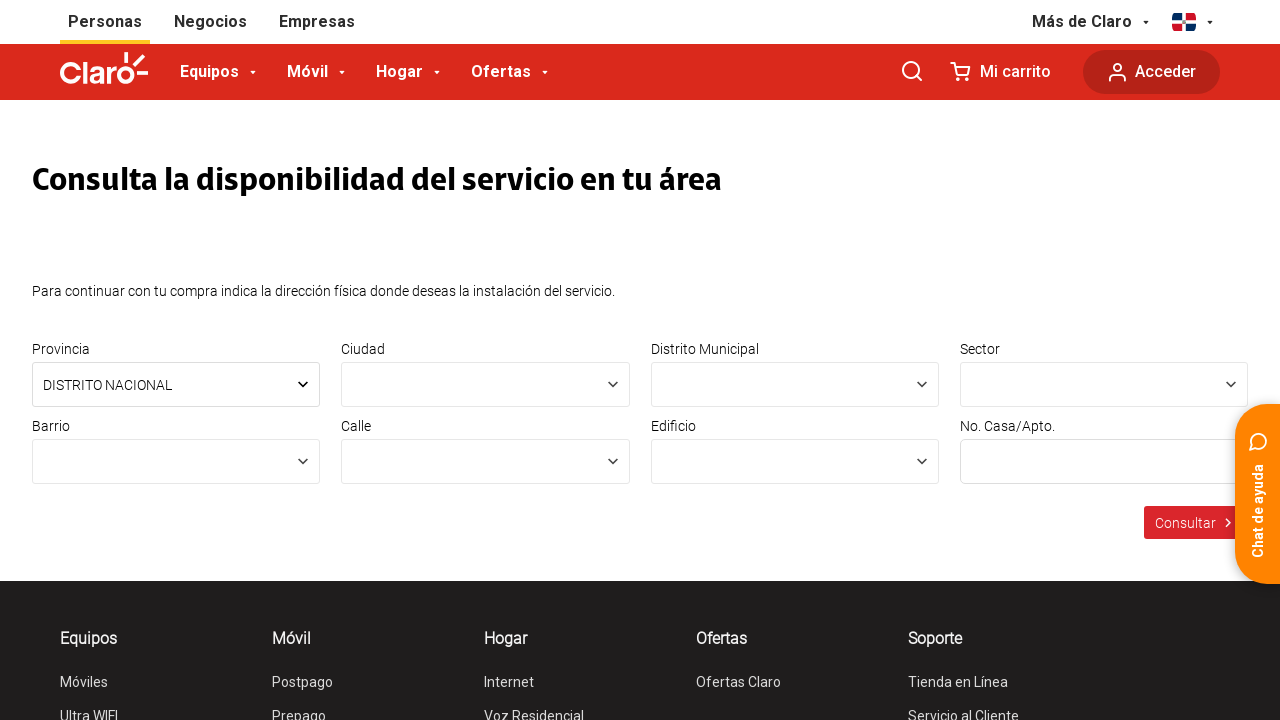

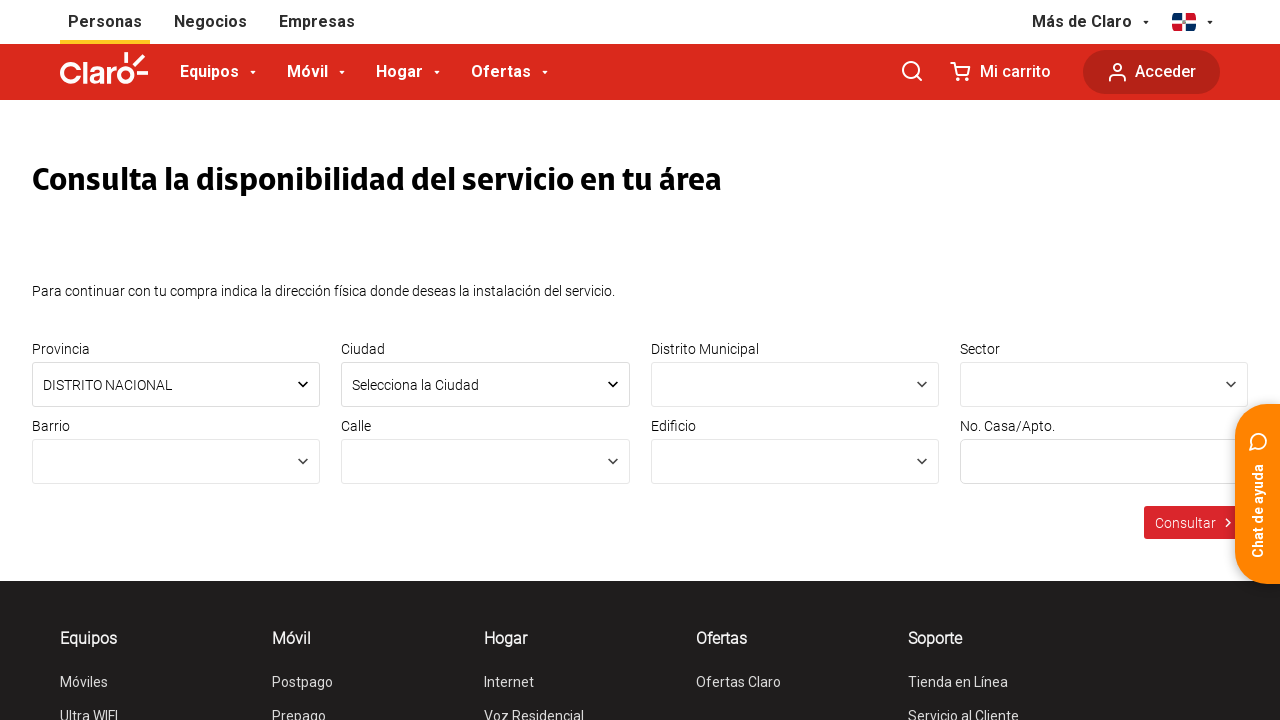